Tests JavaScript confirmation alert handling by clicking a button that triggers an alert and then accepting the alert dialog

Starting URL: http://www.tizag.com/javascriptT/javascriptalert.php

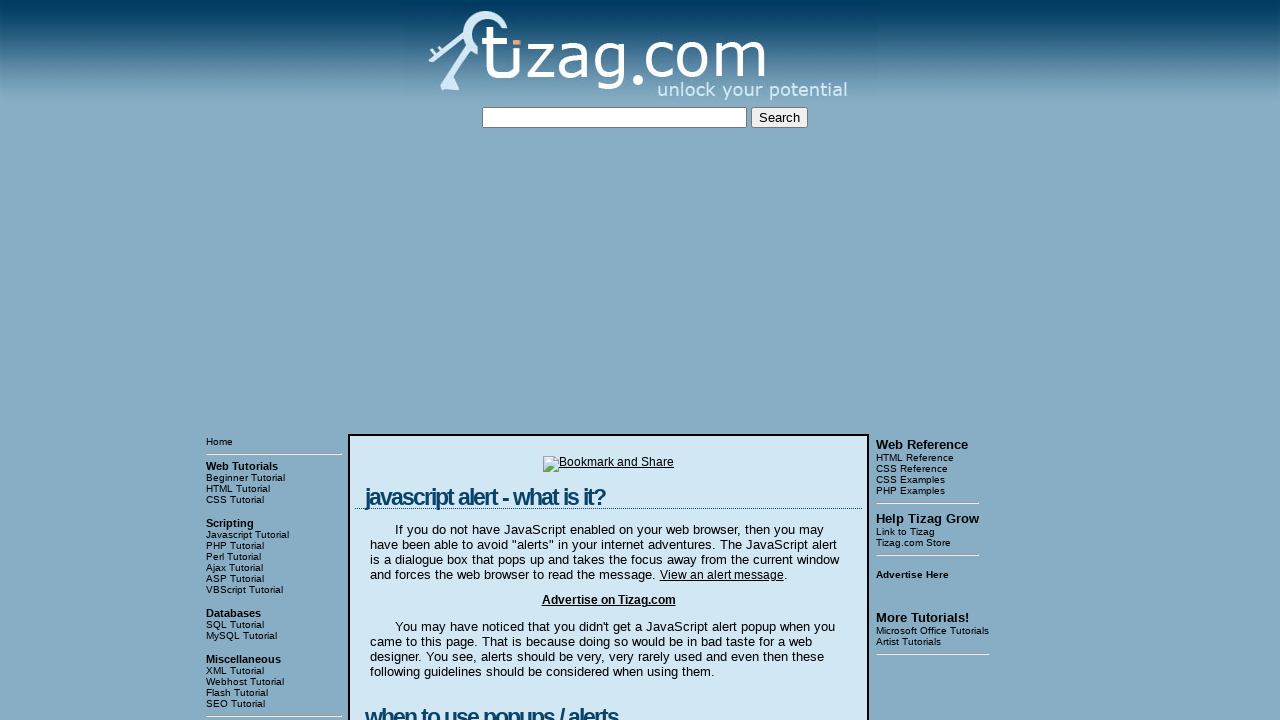

Set up dialog handler to accept confirmation alerts
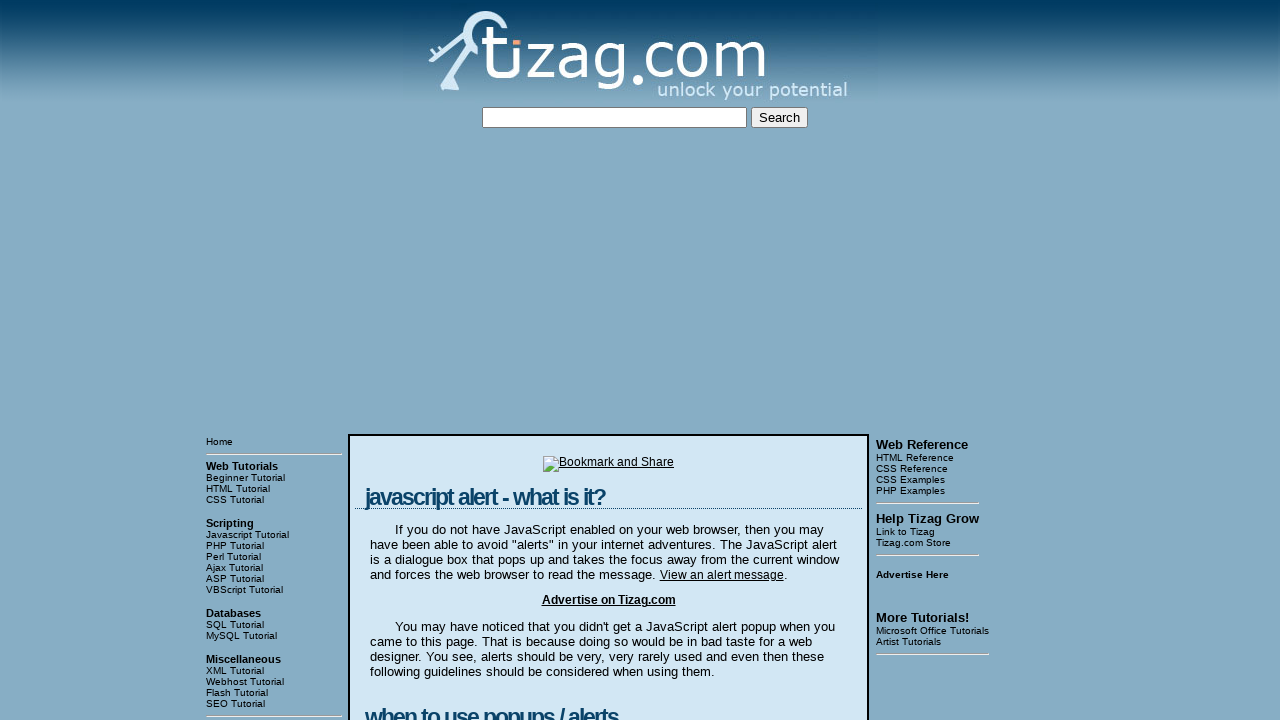

Clicked the Confirmation Alert button at (428, 361) on input[value='Confirmation Alert']
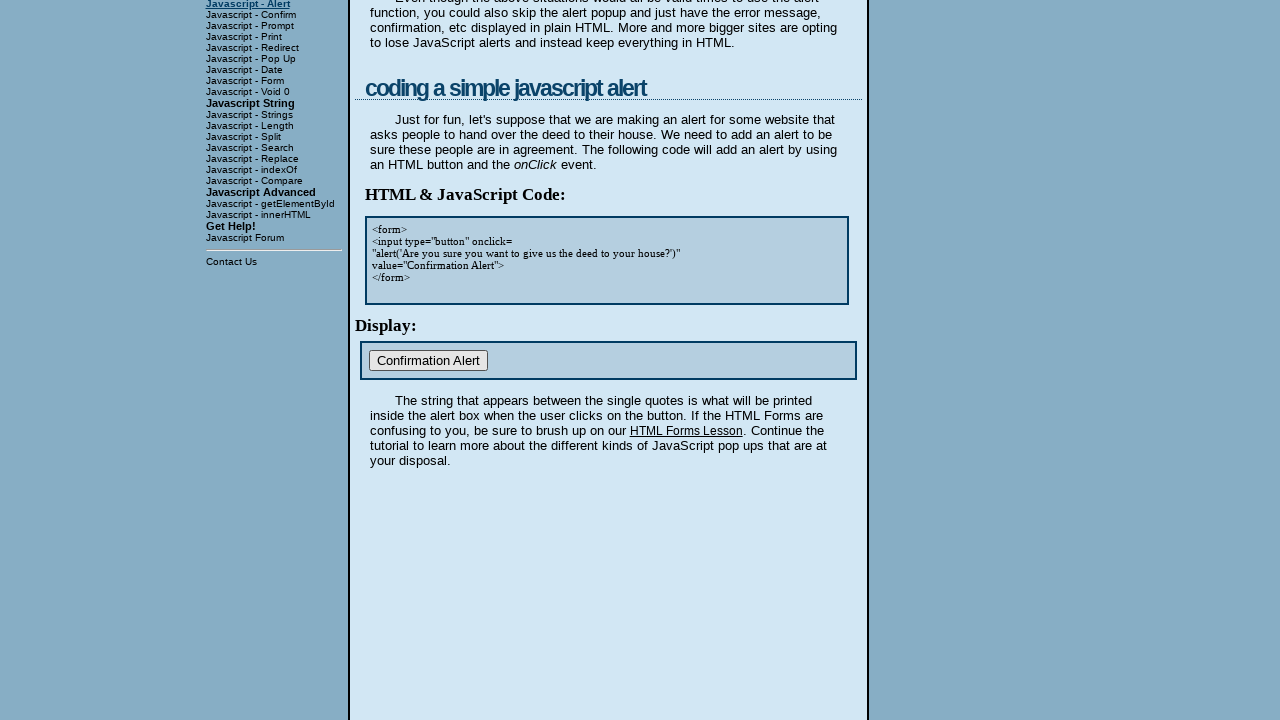

Waited 500ms for alert dialog to be handled
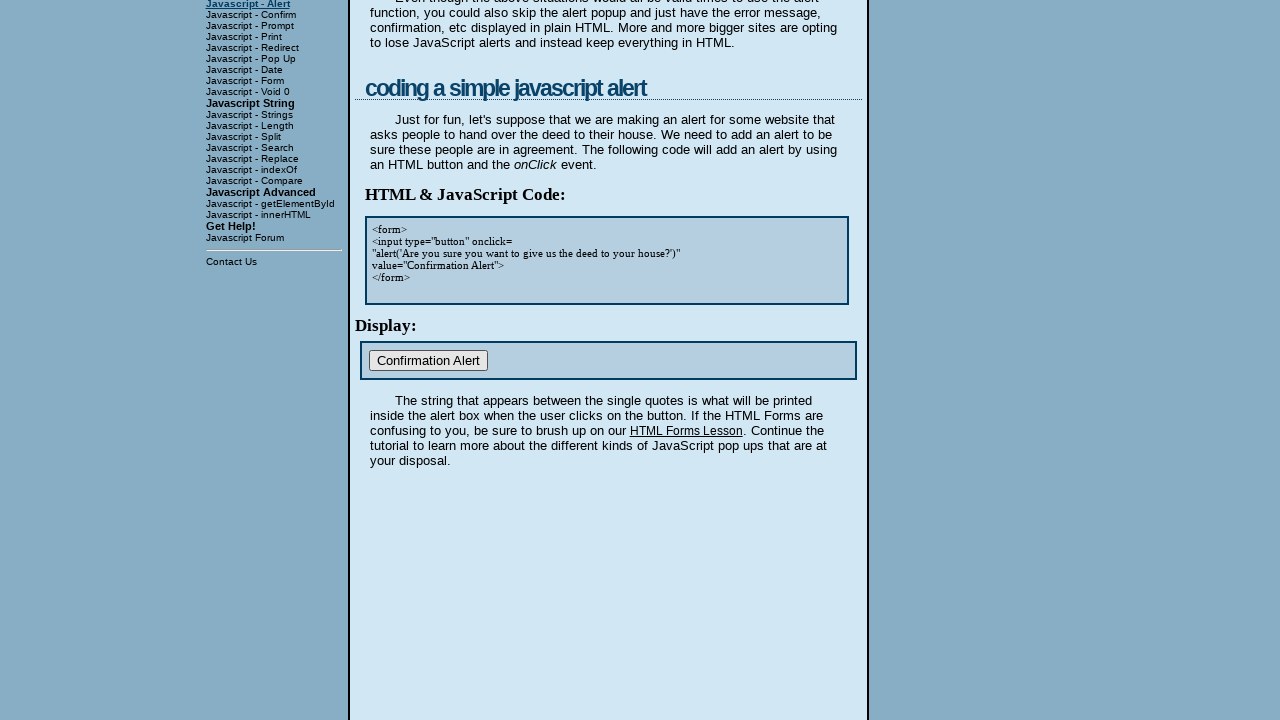

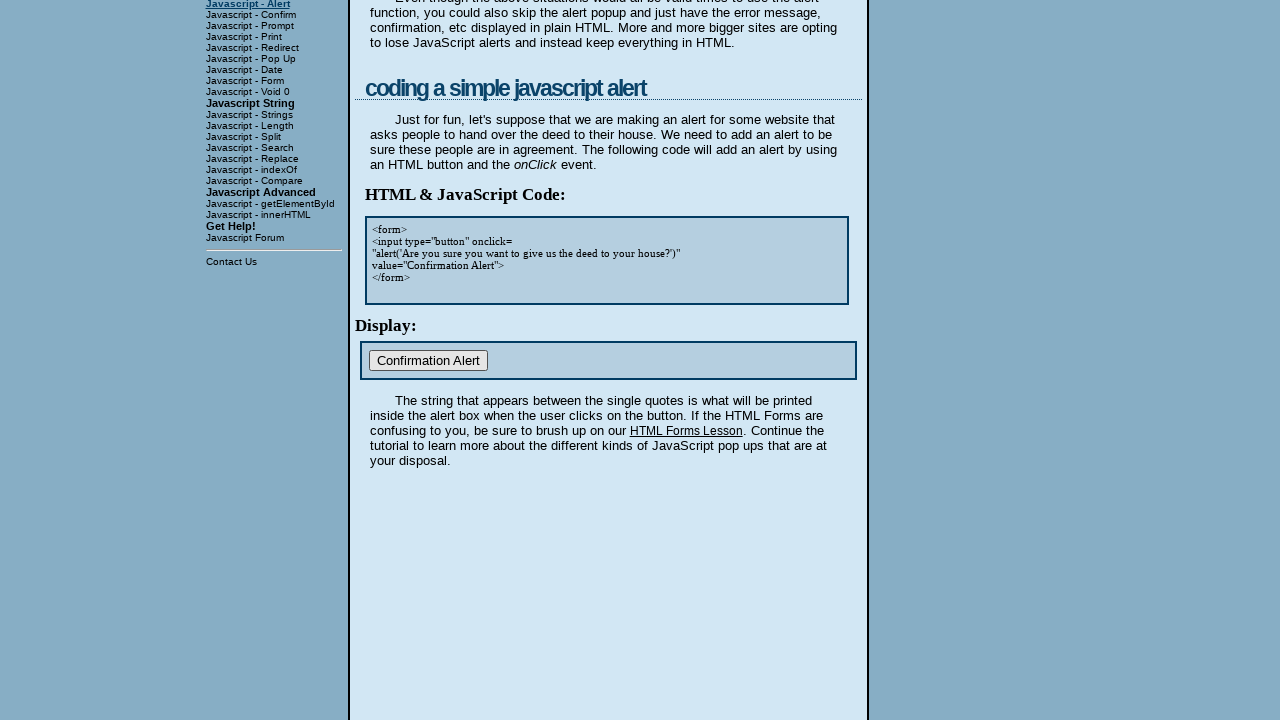